Tests dropdown selection functionality for flight booking by selecting origin and destination airports from dropdown menus

Starting URL: https://rahulshettyacademy.com/dropdownsPractise/

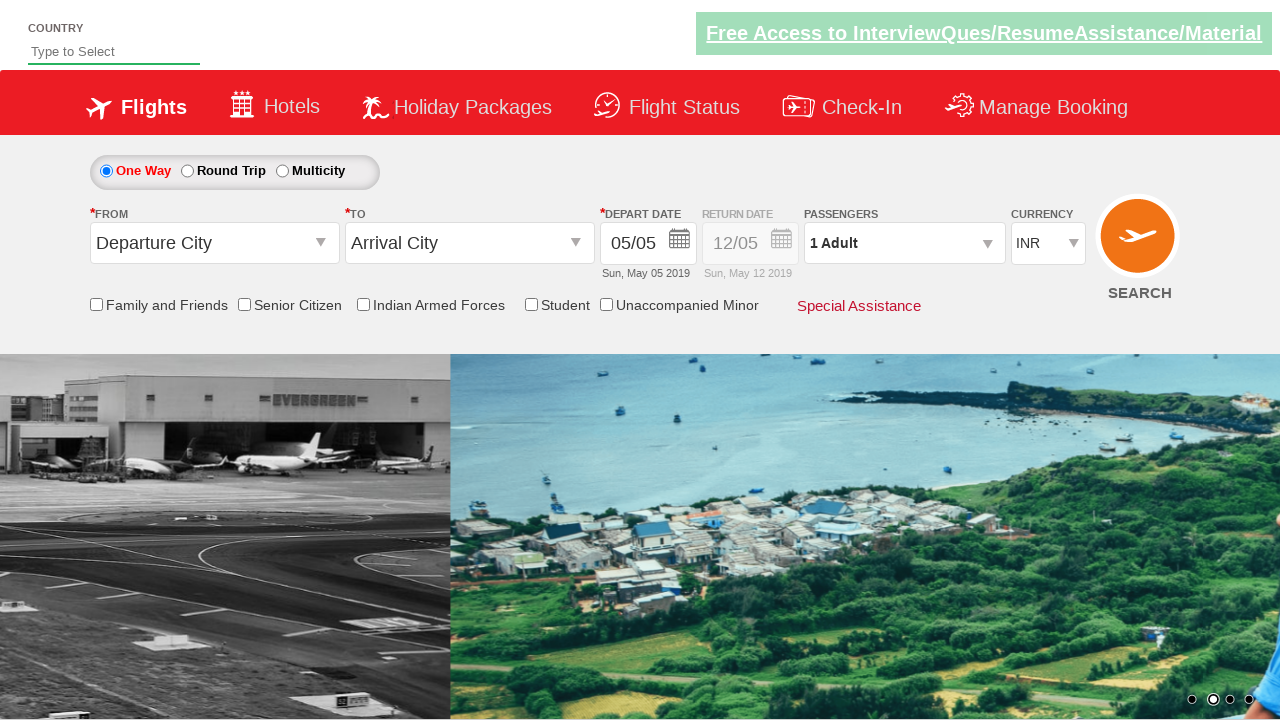

Clicked on origin station dropdown to open it at (214, 243) on #ctl00_mainContent_ddl_originStation1_CTXT
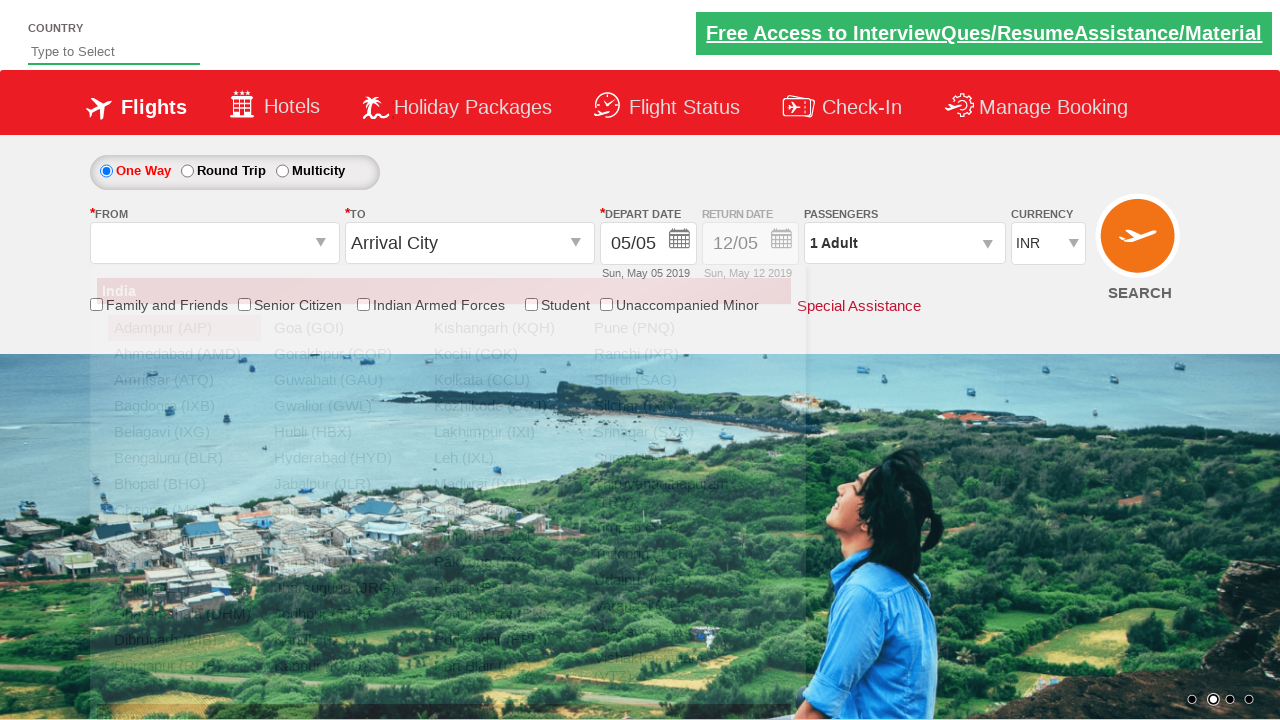

Selected Bangalore (BLR) as origin airport at (184, 458) on xpath=//a[@value='BLR']
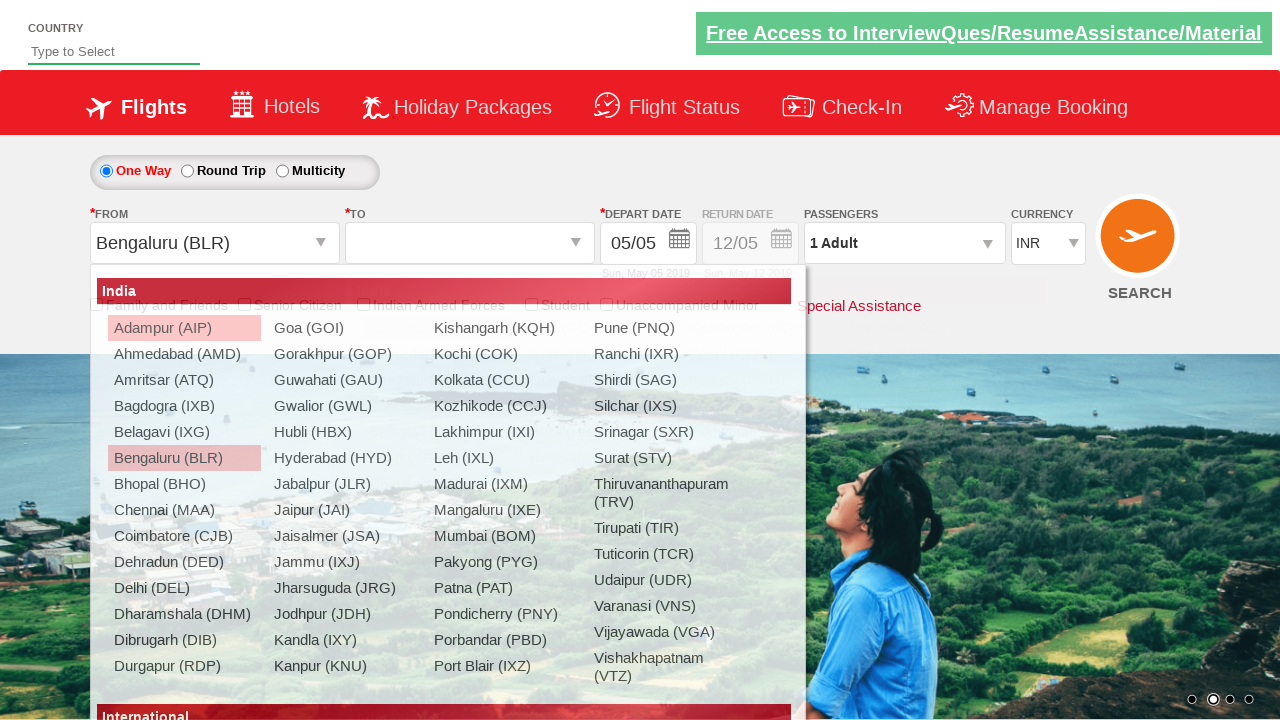

Selected Chennai (MAA) as destination airport at (439, 484) on xpath=//div[@id='glsctl00_mainContent_ddl_destinationStation1_CTNR']//a[@value='
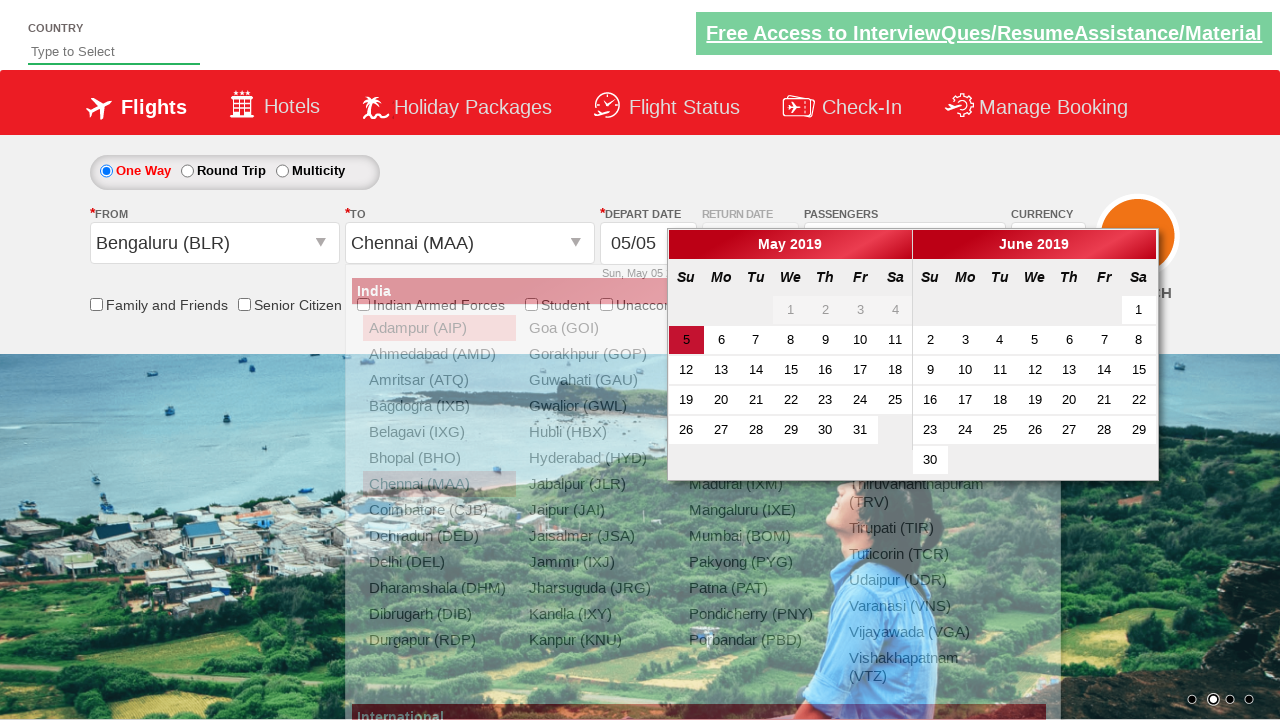

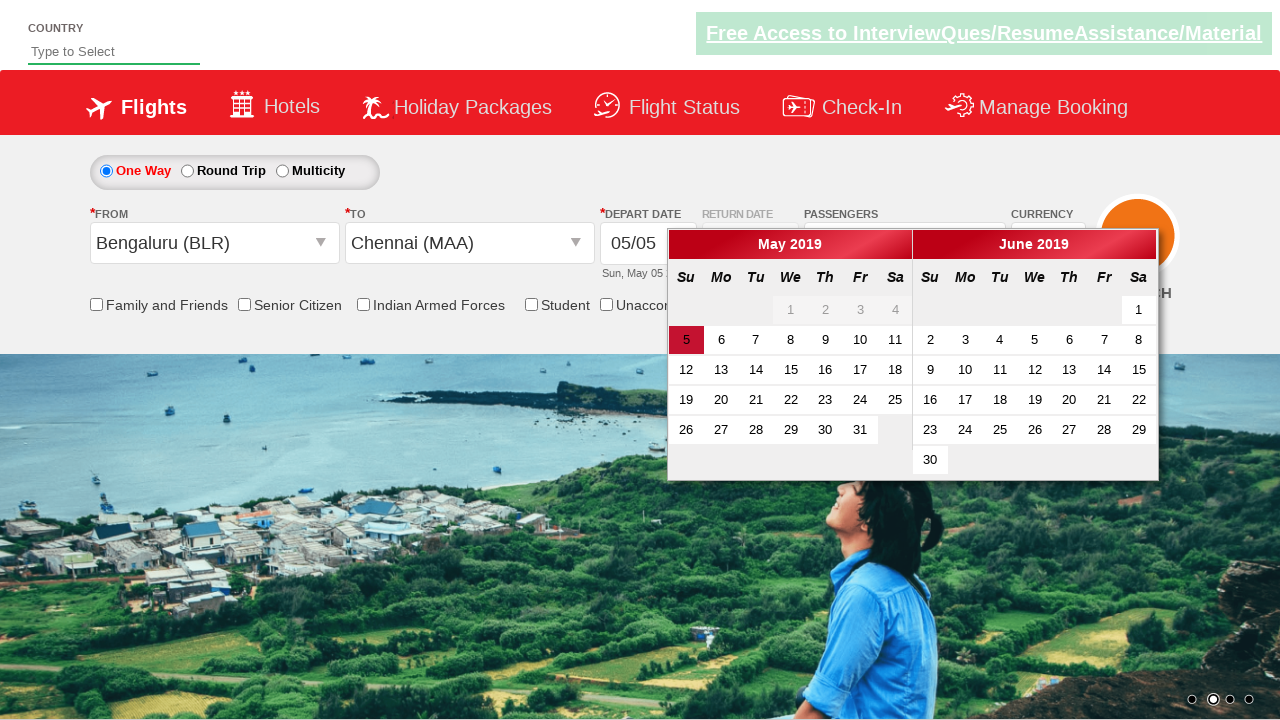